Tests alert popup handling by navigating to the confirm alert tab, triggering an alert, dismissing it, and verifying the result text is displayed

Starting URL: https://demo.automationtesting.in/Alerts.html

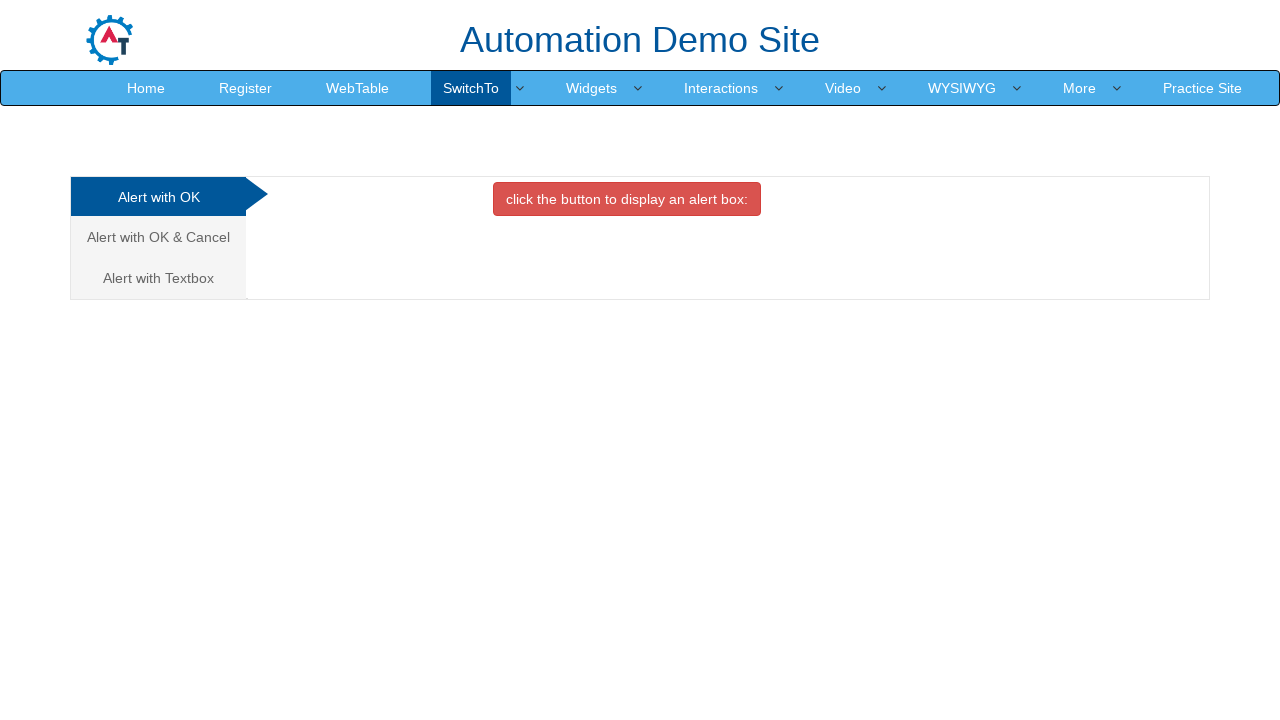

Clicked on the Alert with OK & Cancel tab at (158, 237) on (//a[@class='analystic'])[2]
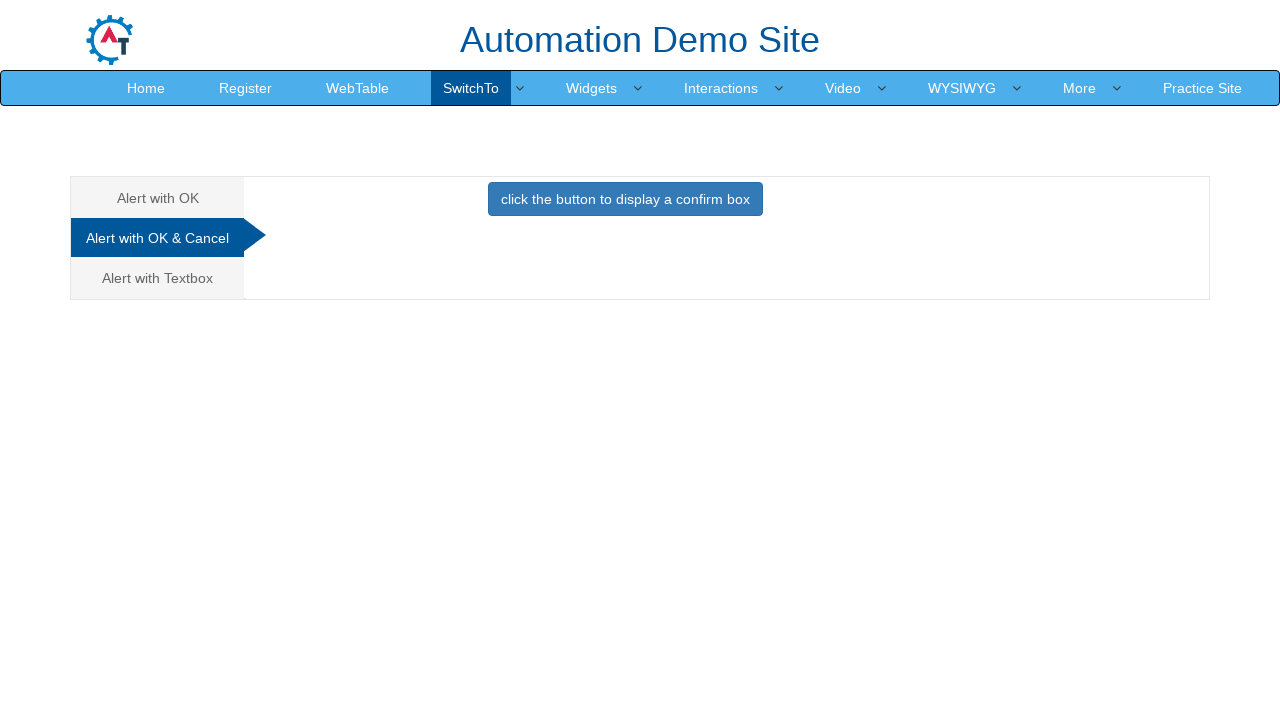

Clicked button to trigger the confirm alert at (625, 199) on xpath=//button[@class='btn btn-primary']
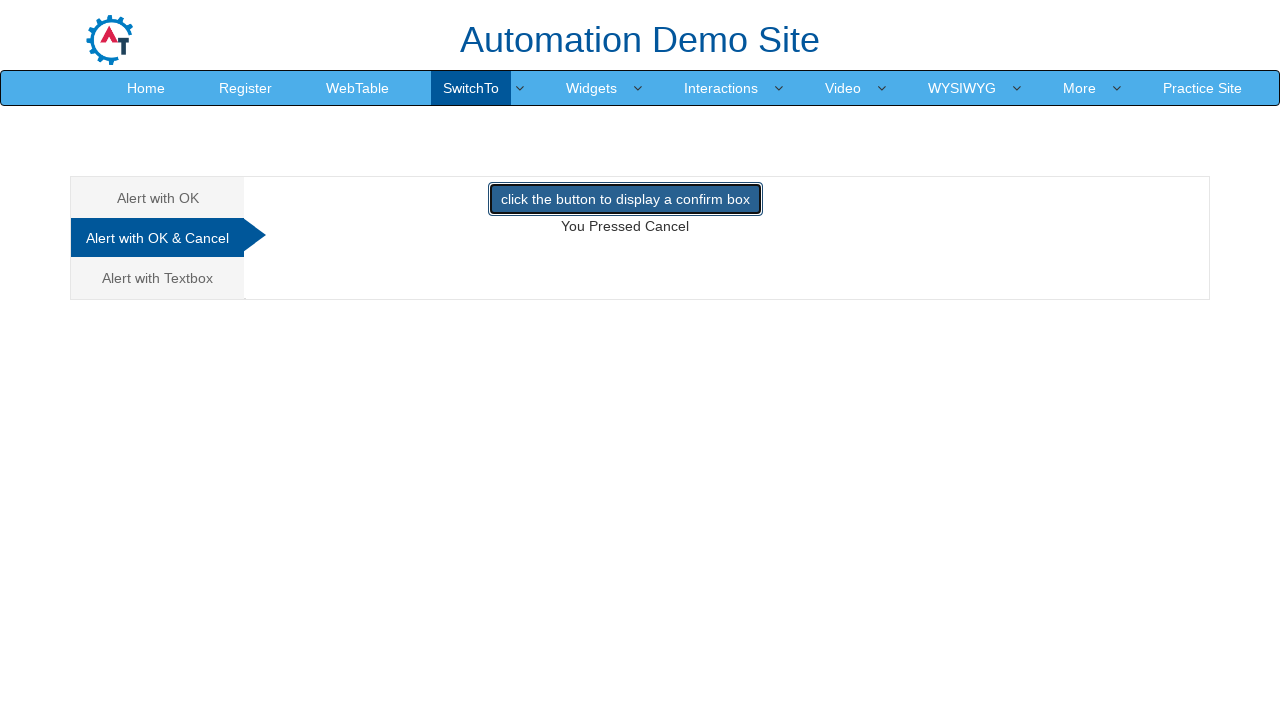

Set up dialog handler to dismiss the alert
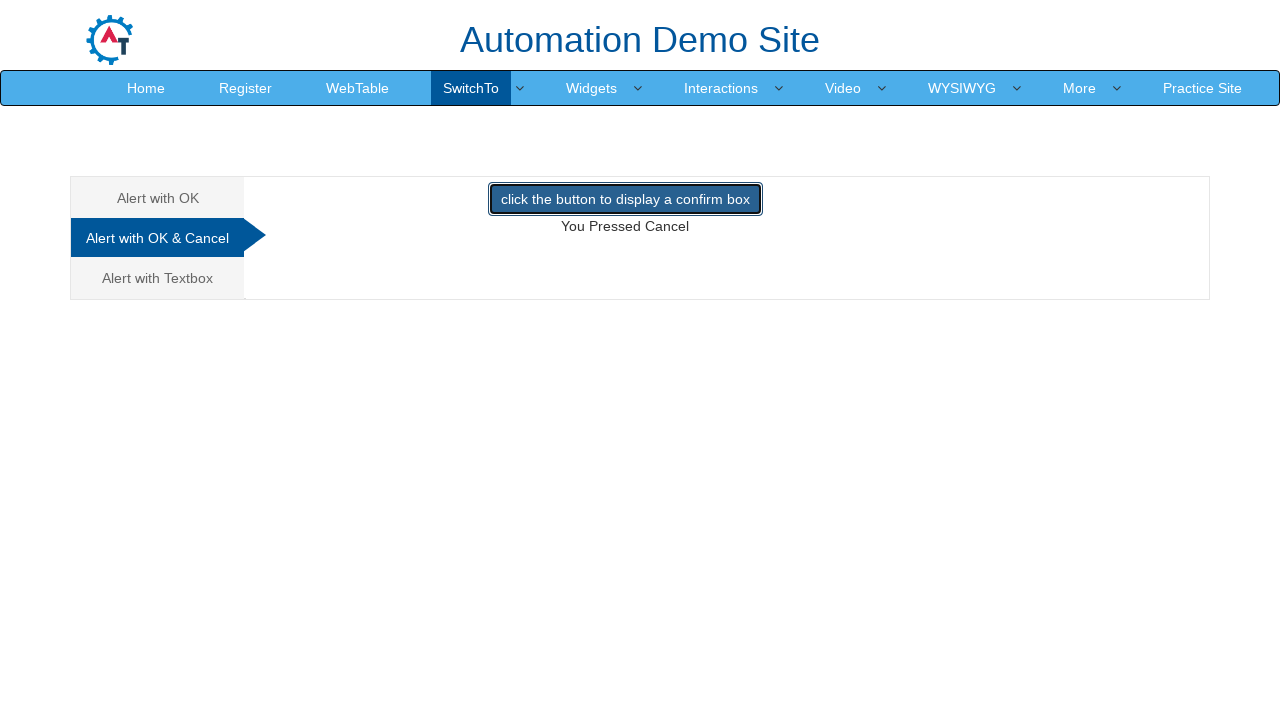

Result text element is now visible after dismissing alert
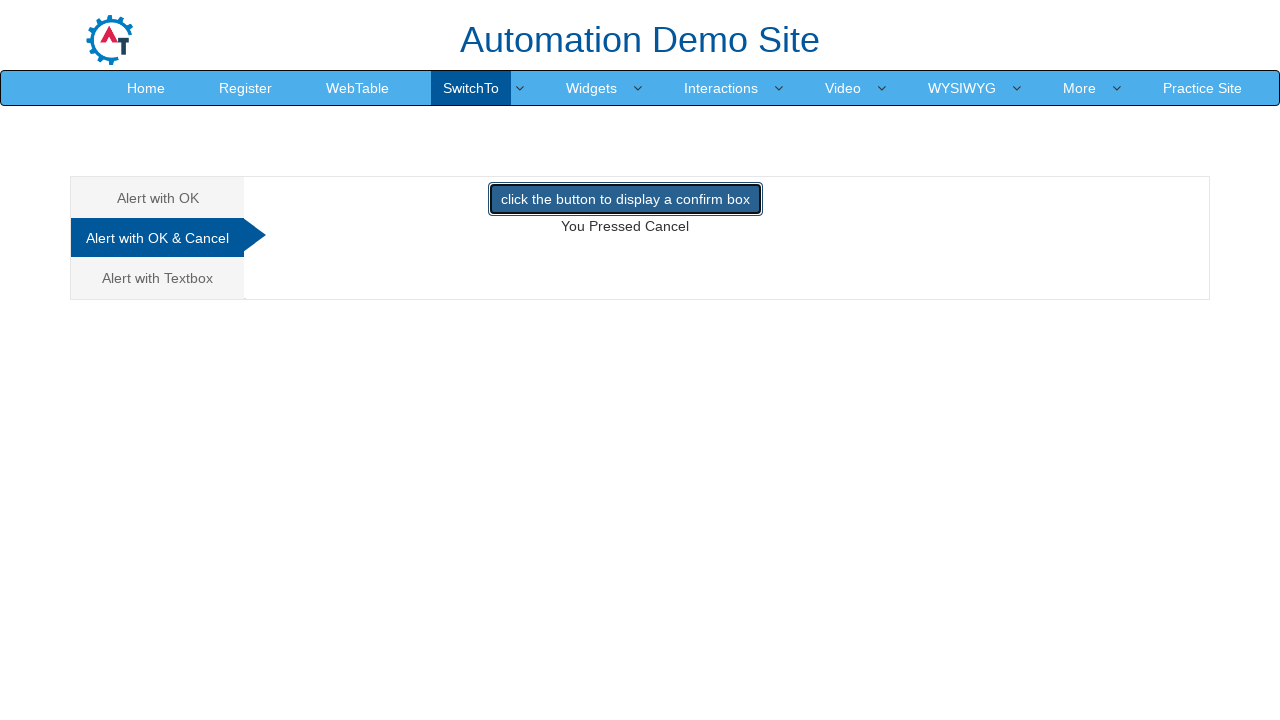

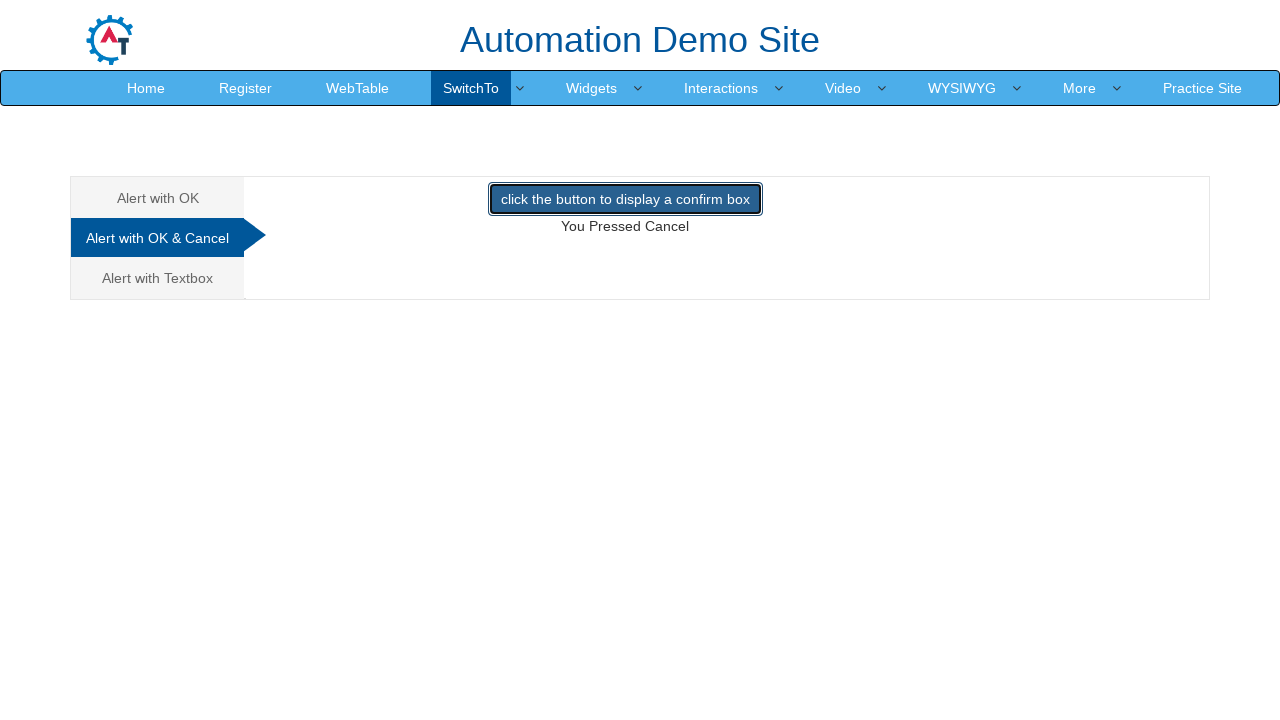